Tests annuity payment calculation by entering loan amount, term, and rate, then verifies results and opens payment schedule in new window

Starting URL: https://slqamsk.github.io/cases/loan-calc/v01/

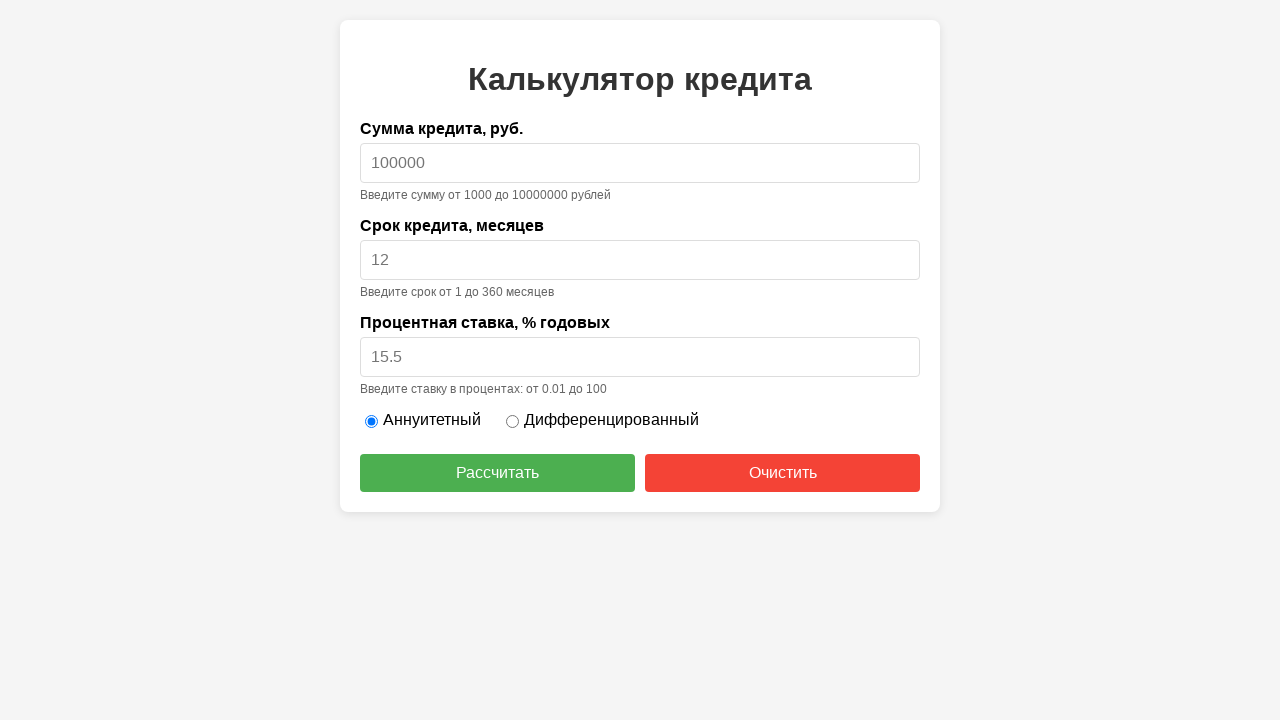

Filled loan amount field with 300000 on #amount
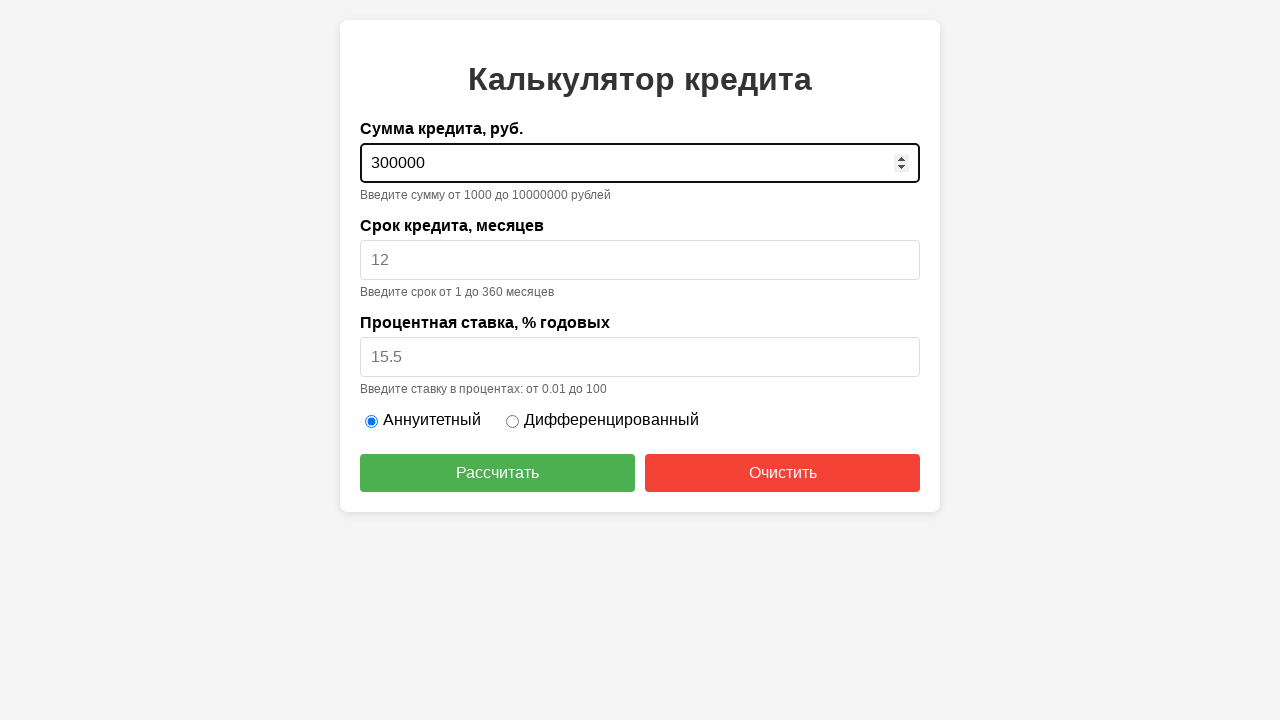

Filled loan term field with 6 months on #term
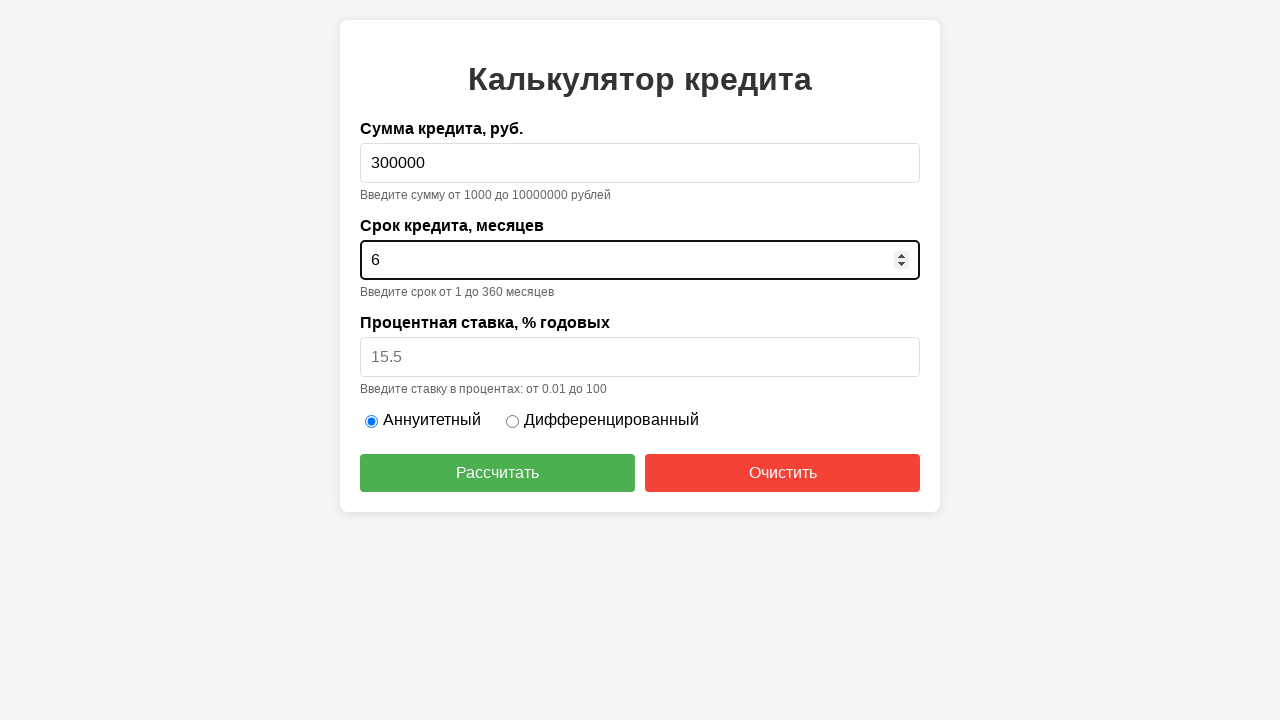

Filled interest rate field with 17% on #rate
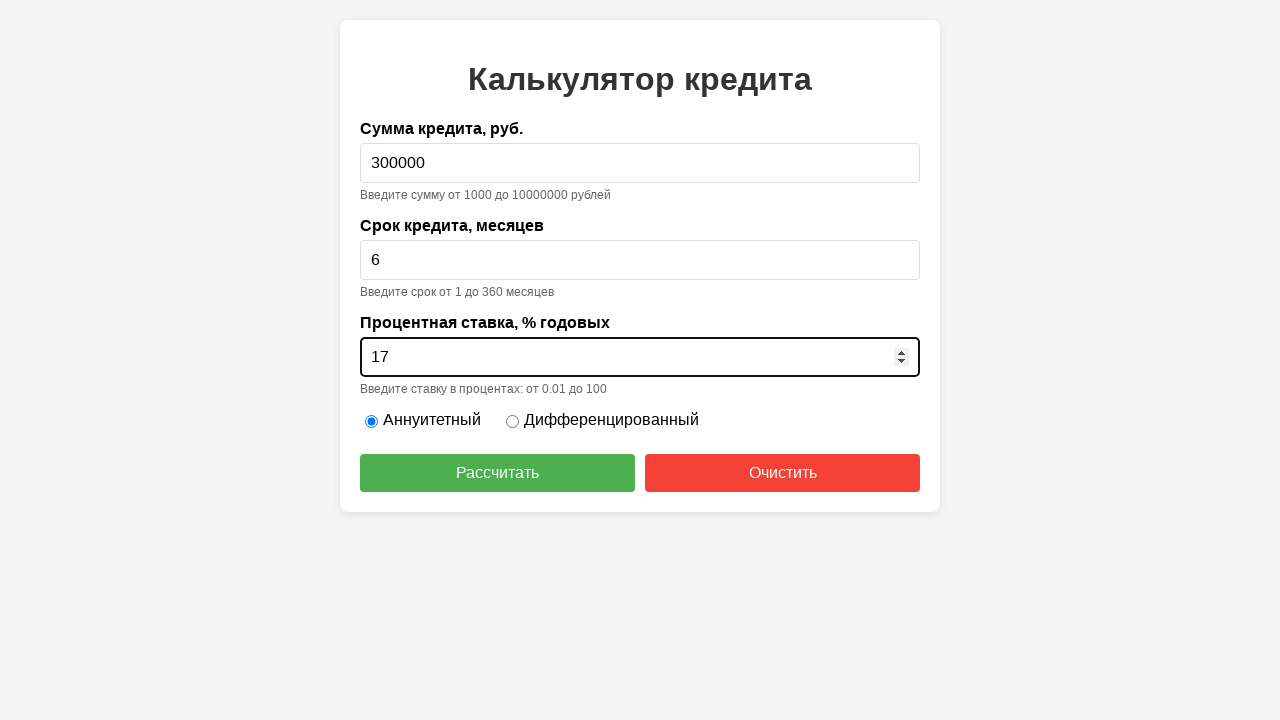

Clicked calculate button at (498, 473) on #calculate-btn
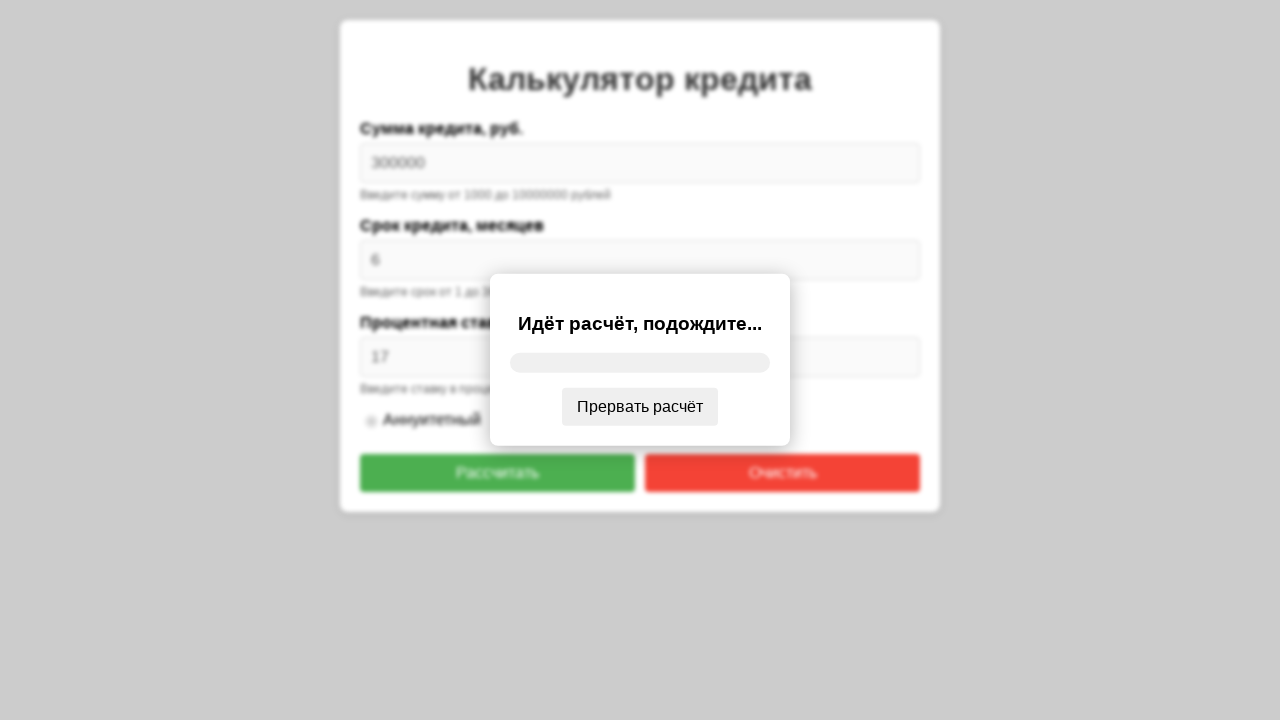

Waited 6 seconds for calculation to complete
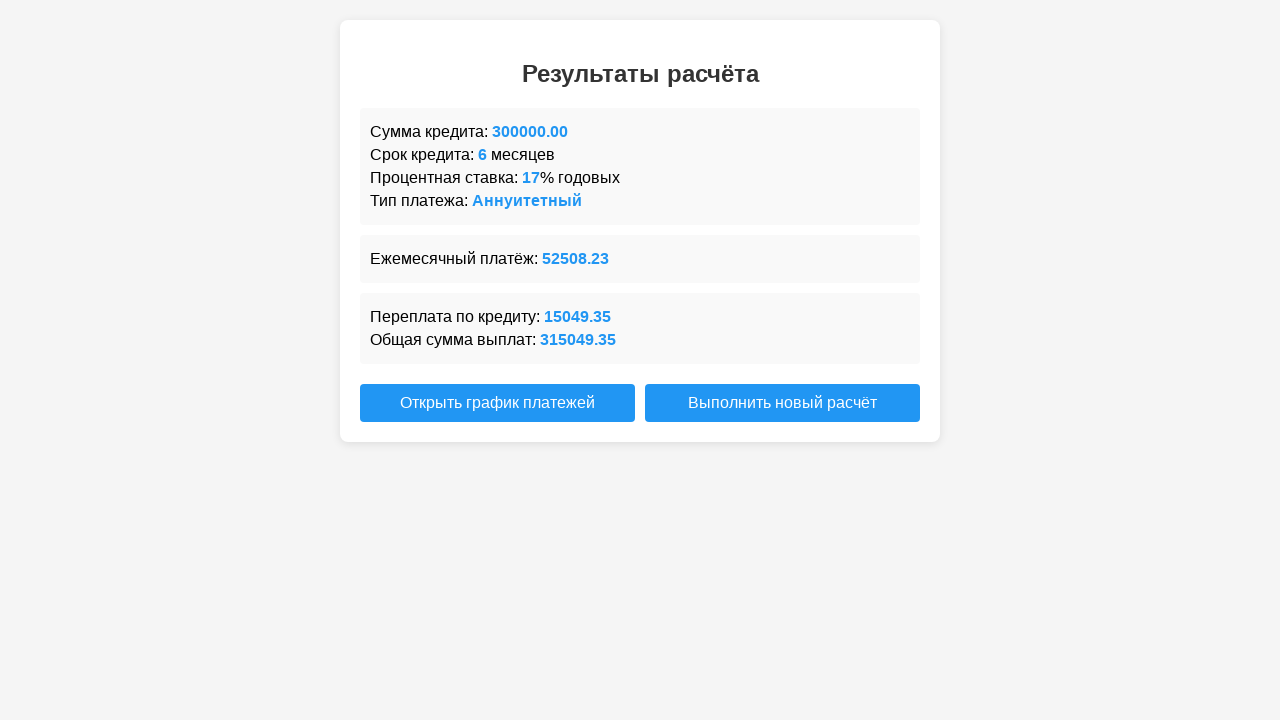

Verified h1 element is not visible
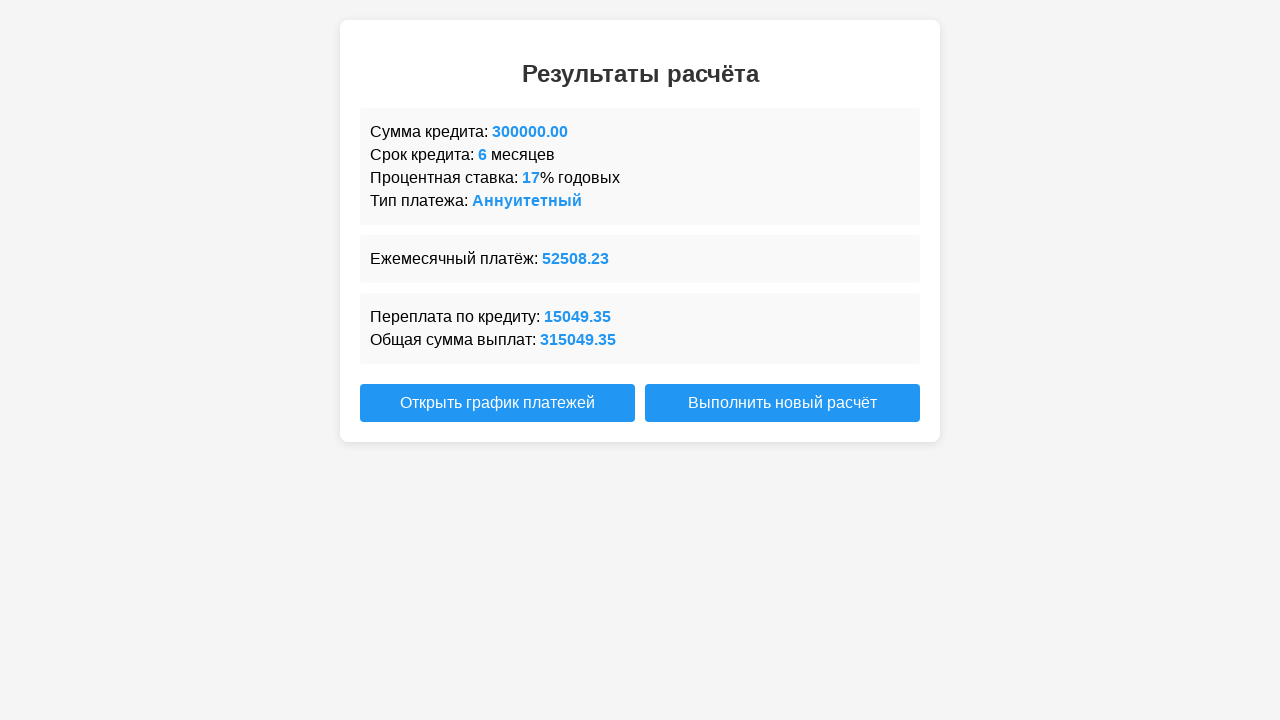

Verified h2 element is visible
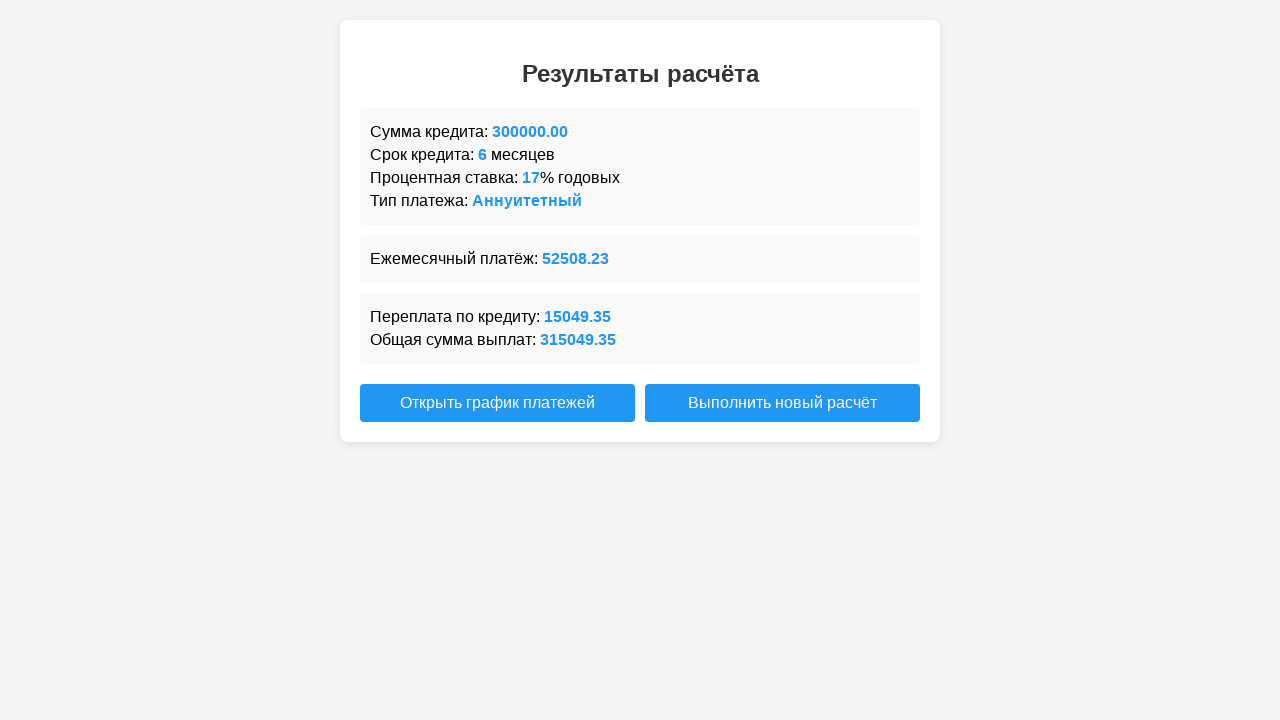

Verified h2 contains 'Результаты расчёта'
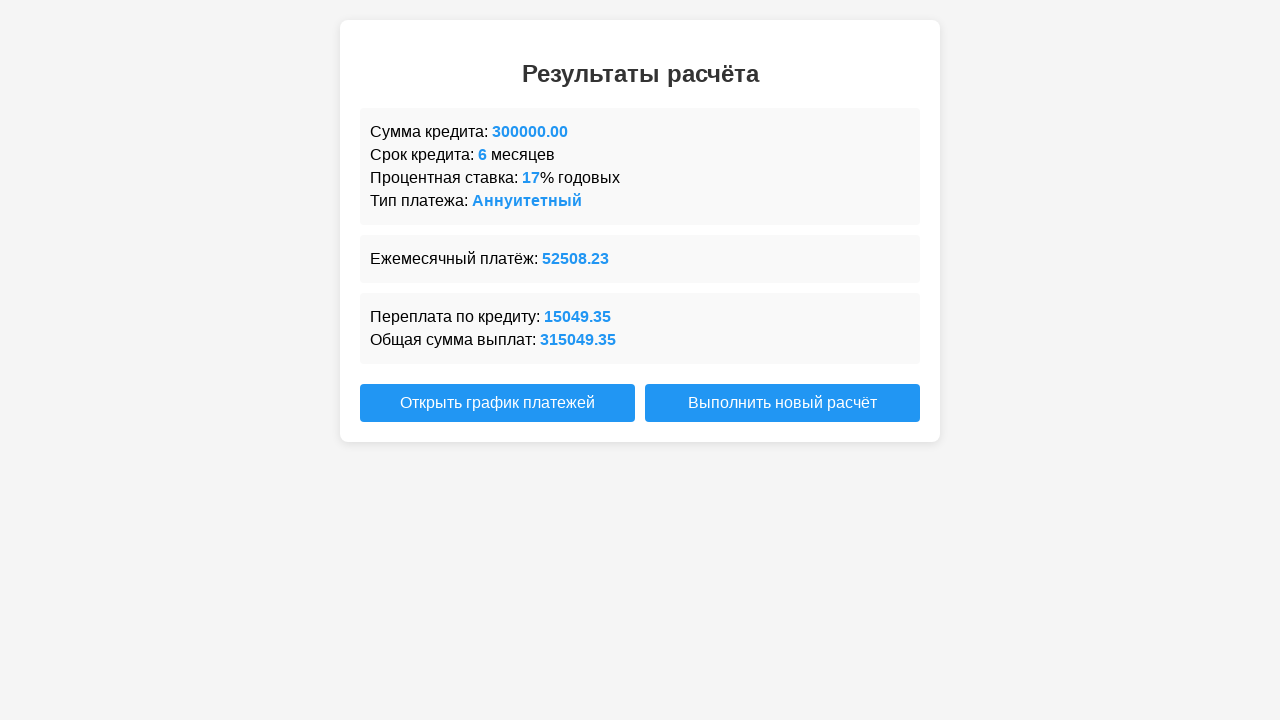

Verified result-amount element is visible
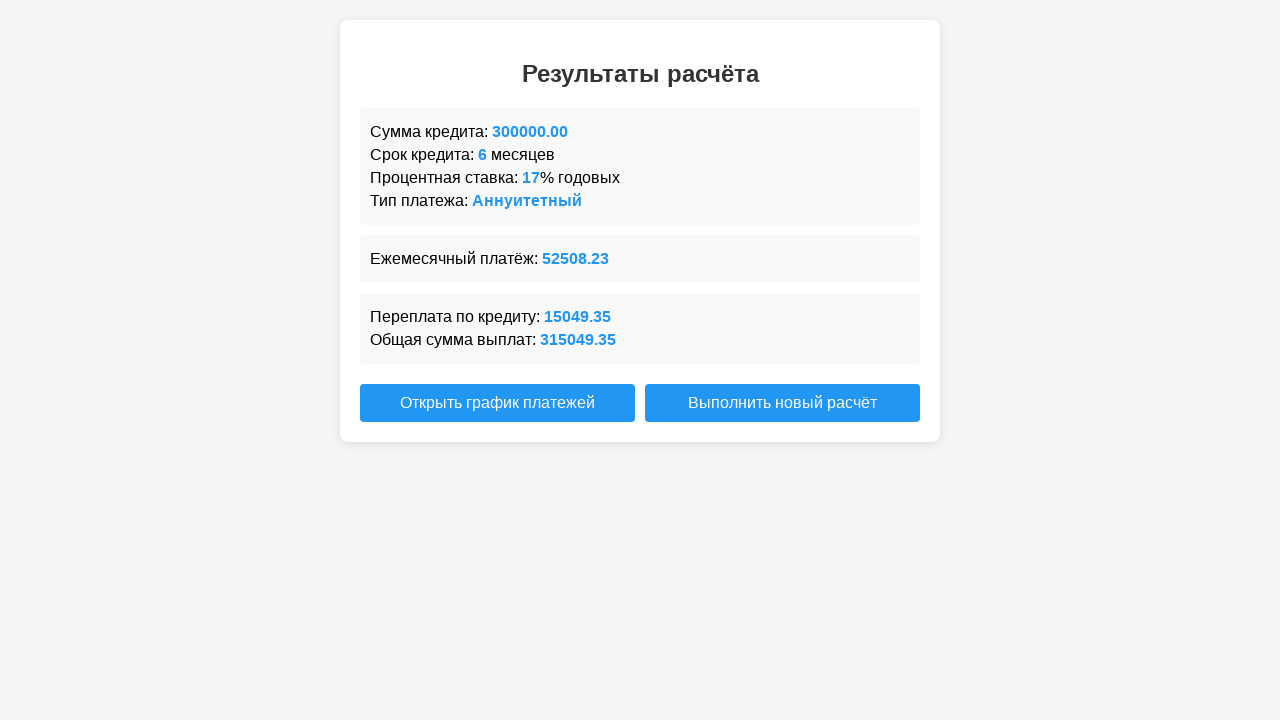

Verified result-amount contains 300000
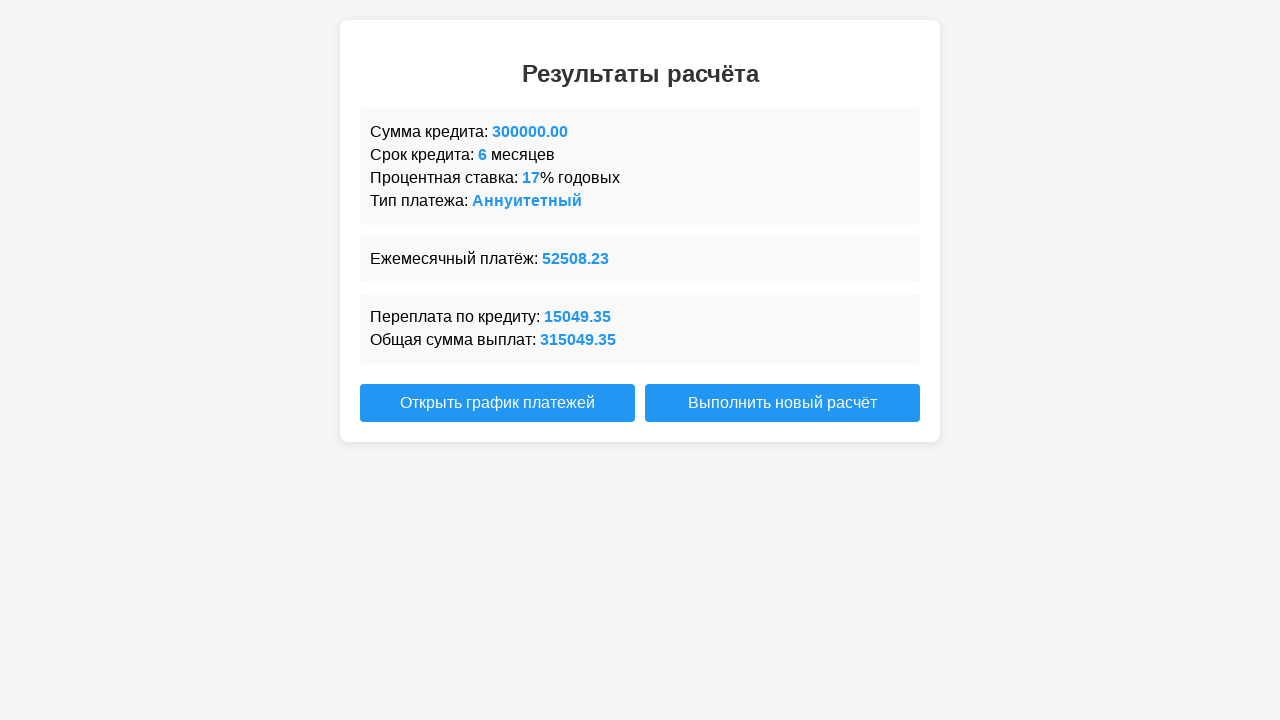

Verified result-term element is visible
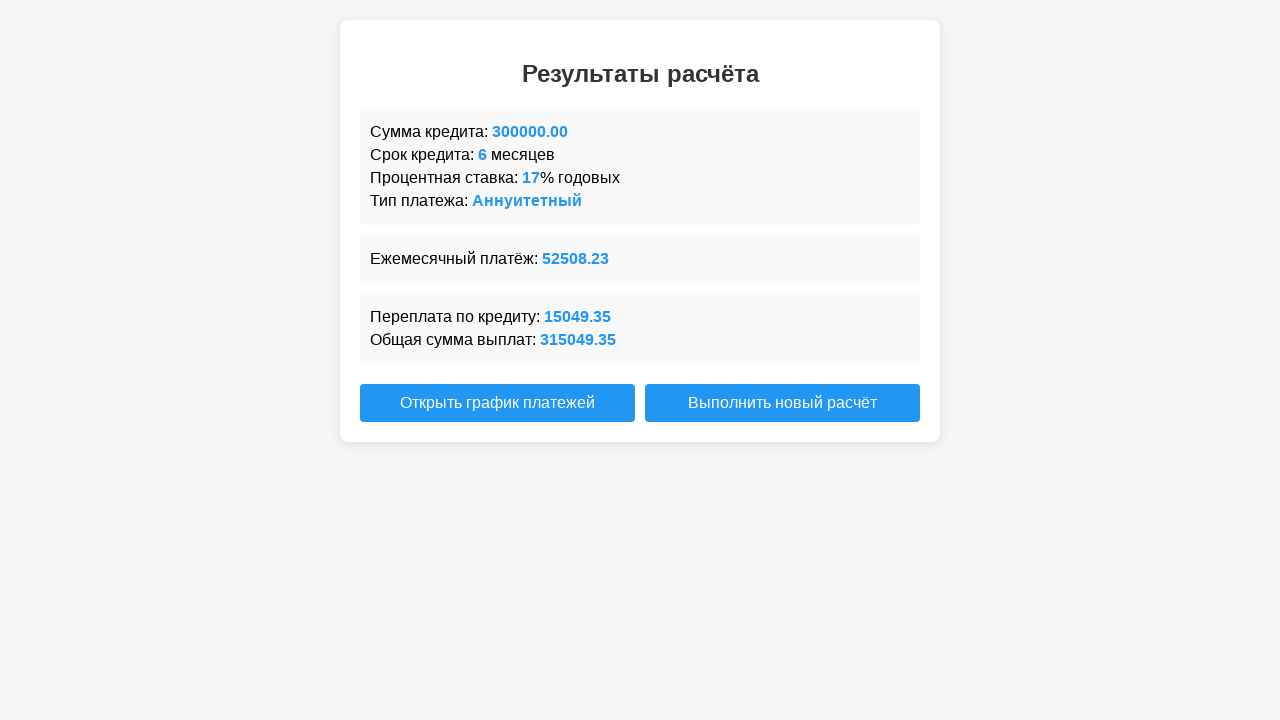

Verified result-term contains 6
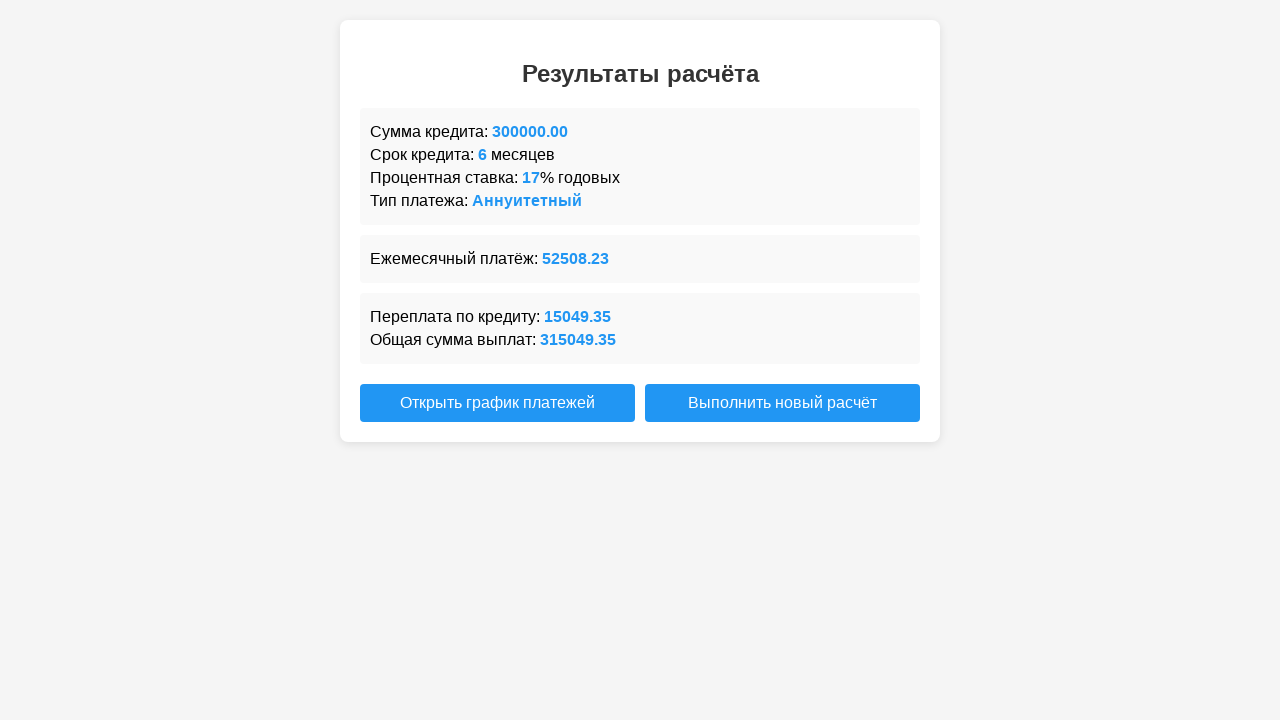

Verified result-rate element is visible
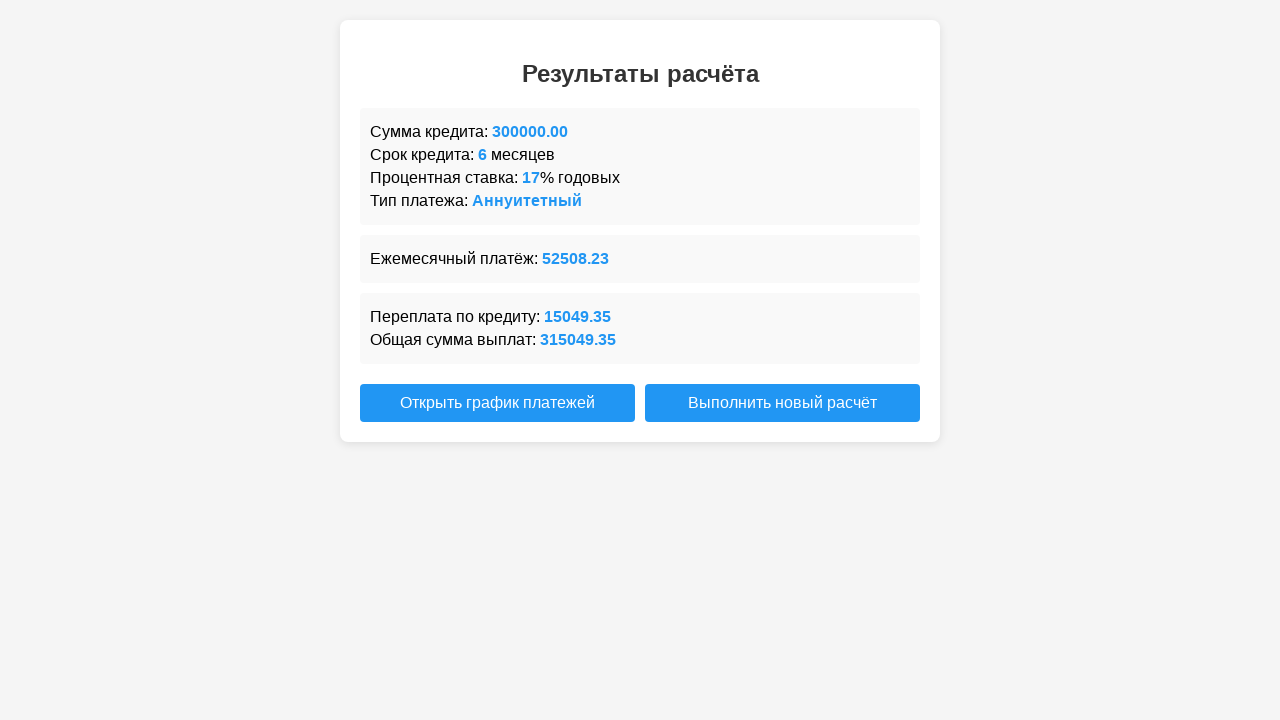

Verified result-rate contains 17
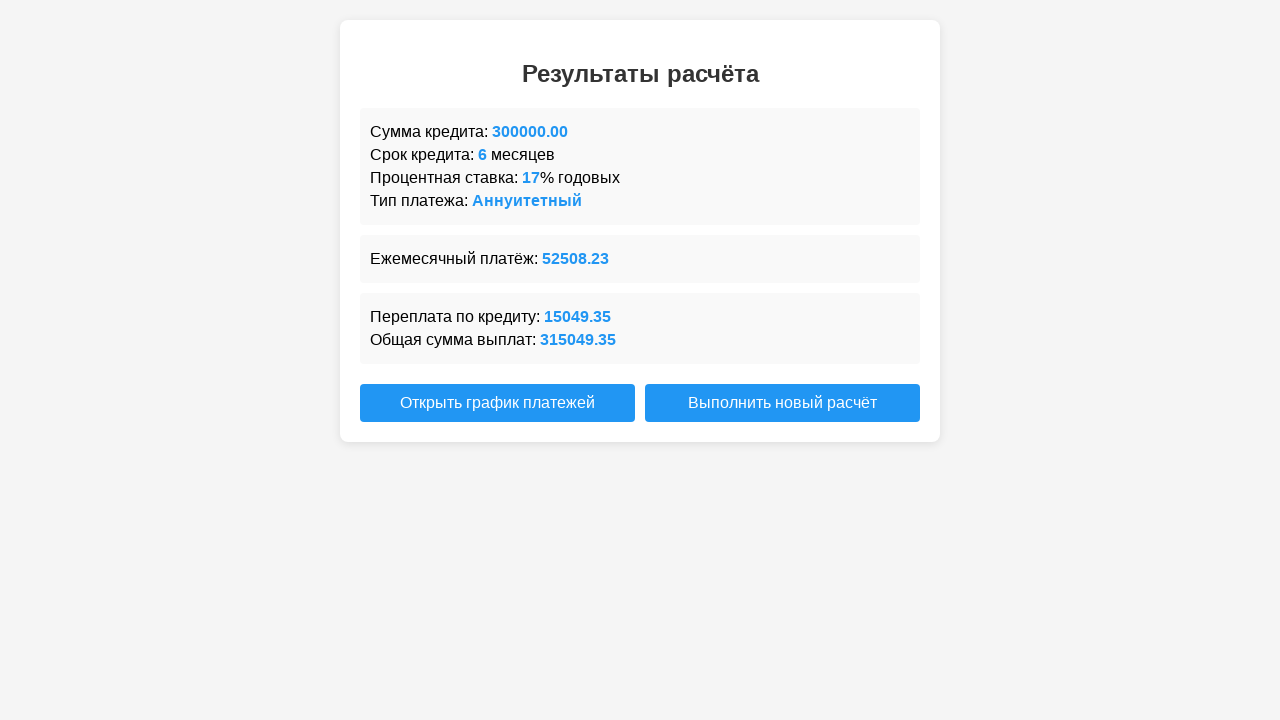

Verified result-payment-type element is visible
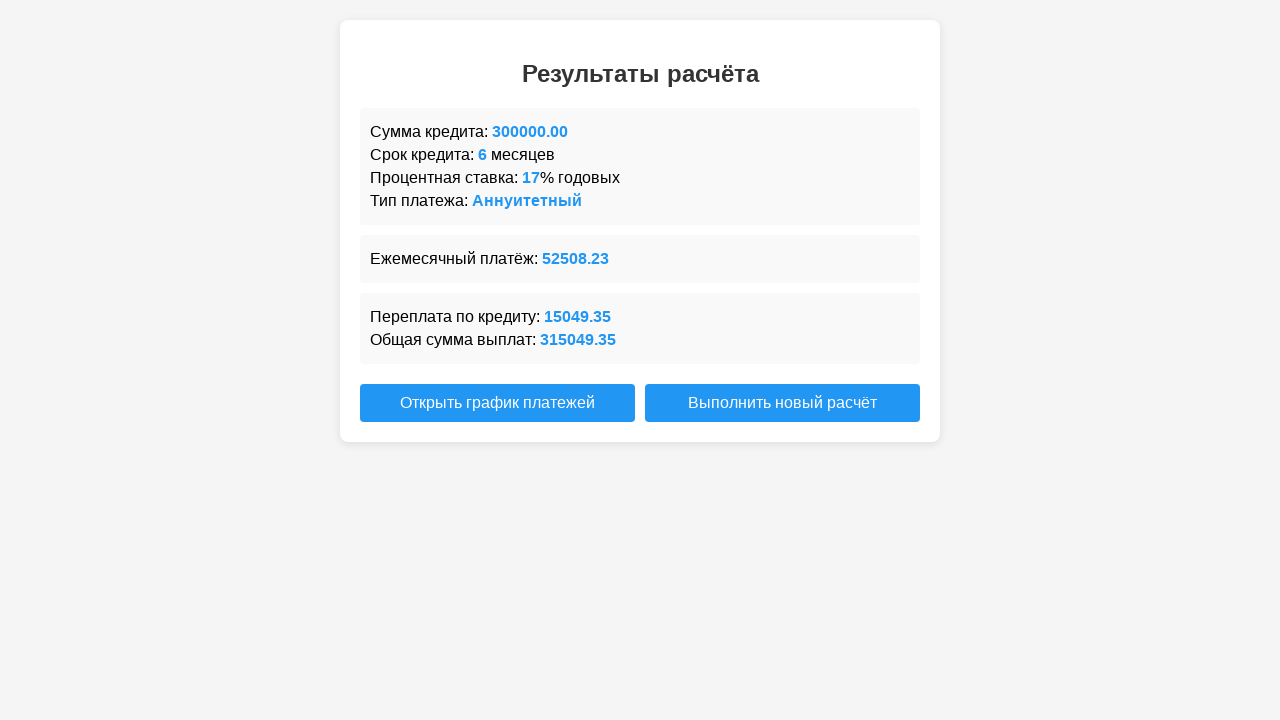

Verified result-payment-type contains 'Аннуитетный'
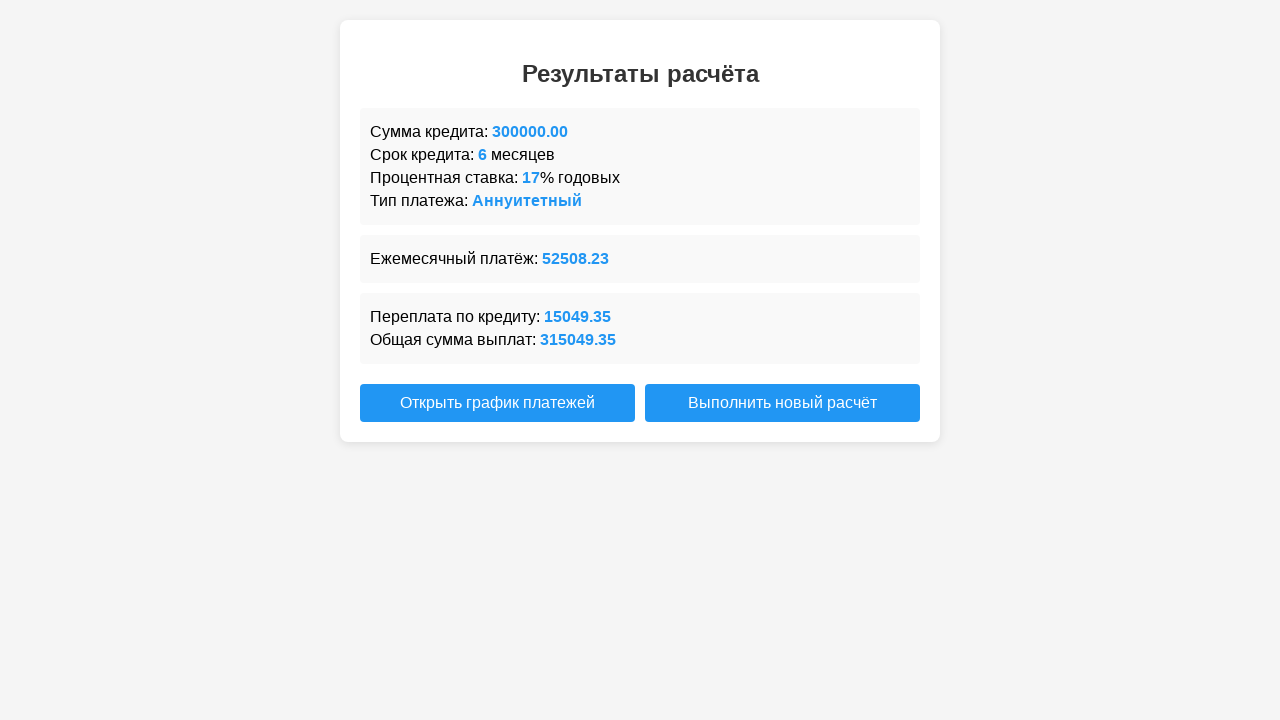

Verified monthly-payment element is visible
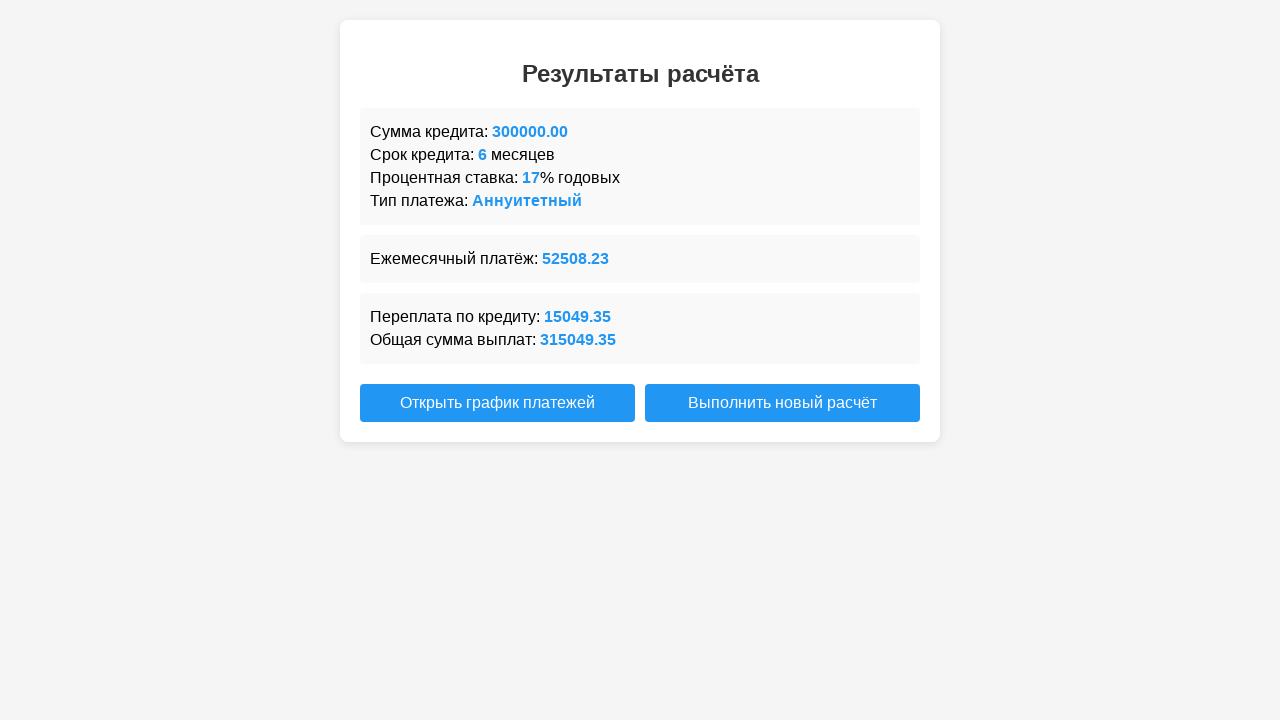

Verified monthly-payment contains 52508.23
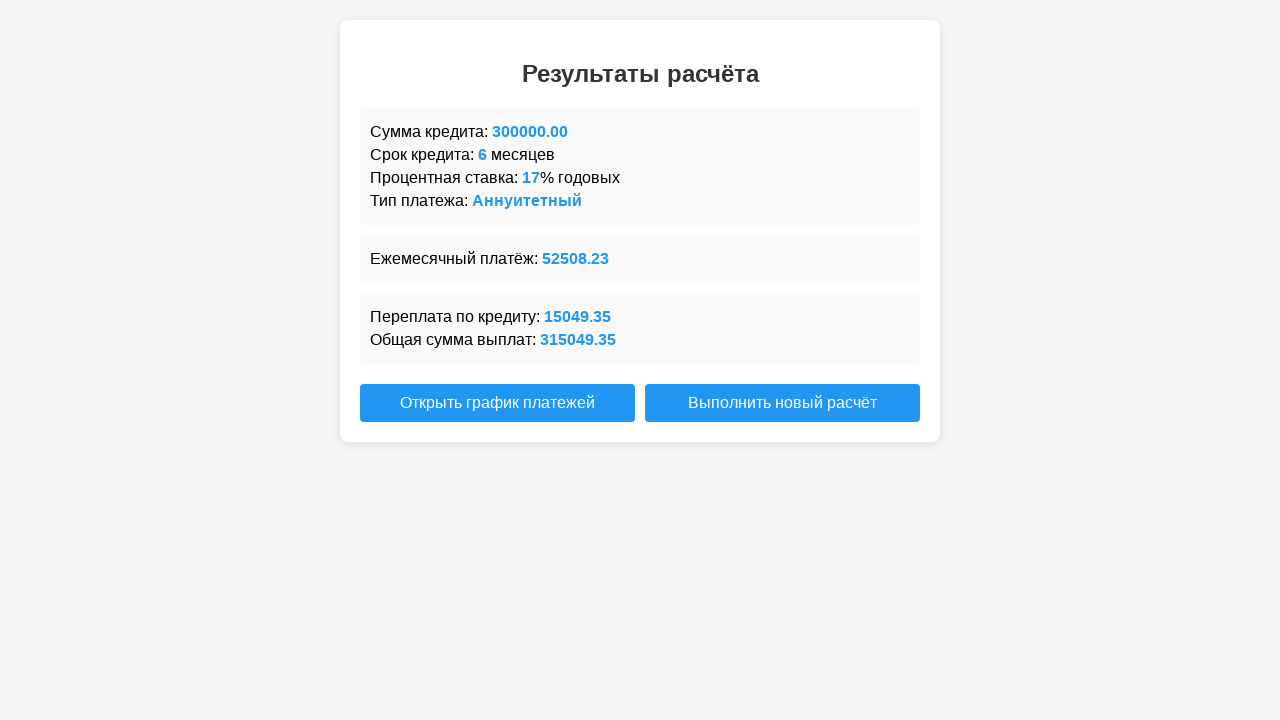

Verified overpayment element is visible
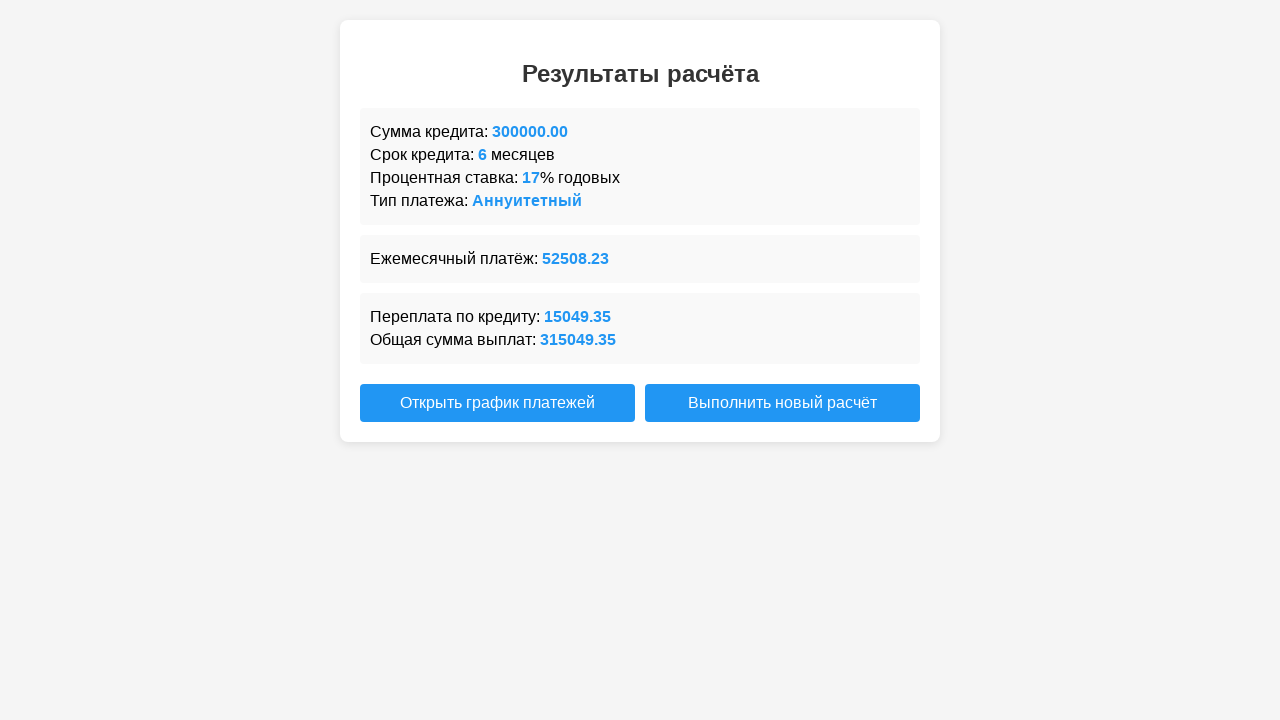

Verified total-payment element is visible
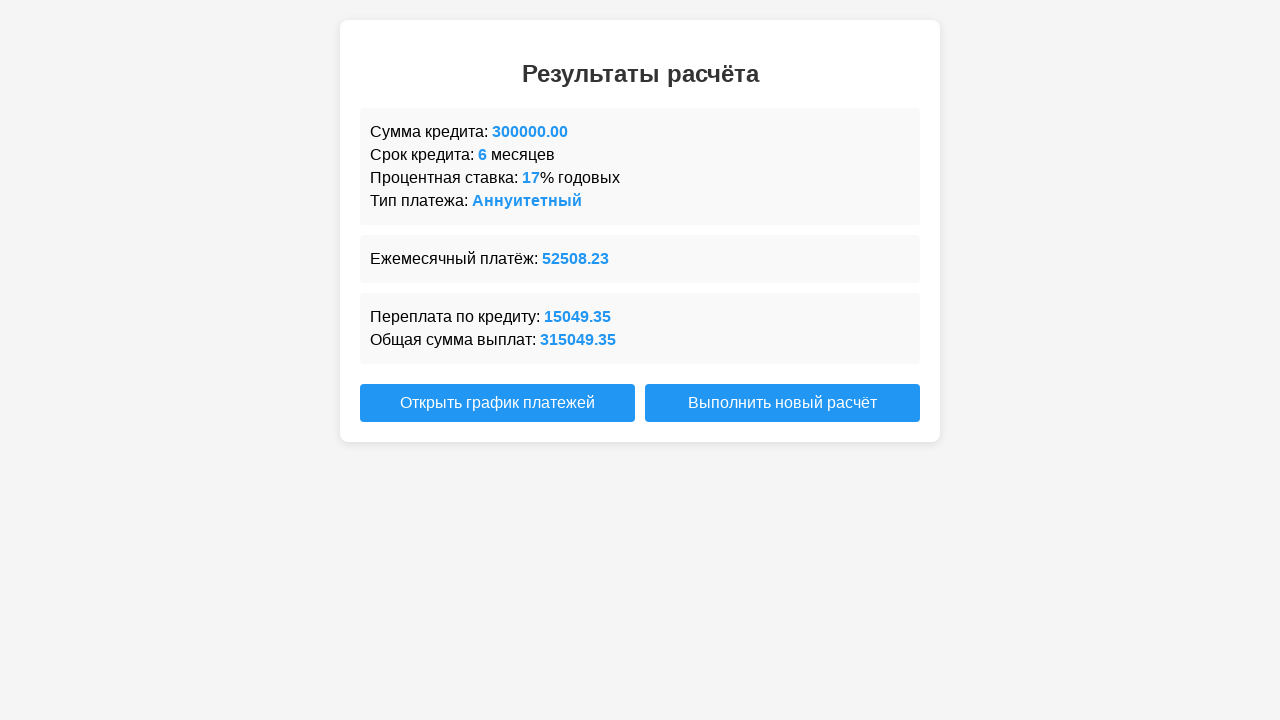

Clicked show-schedule button and new window opened at (498, 403) on #show-schedule-btn
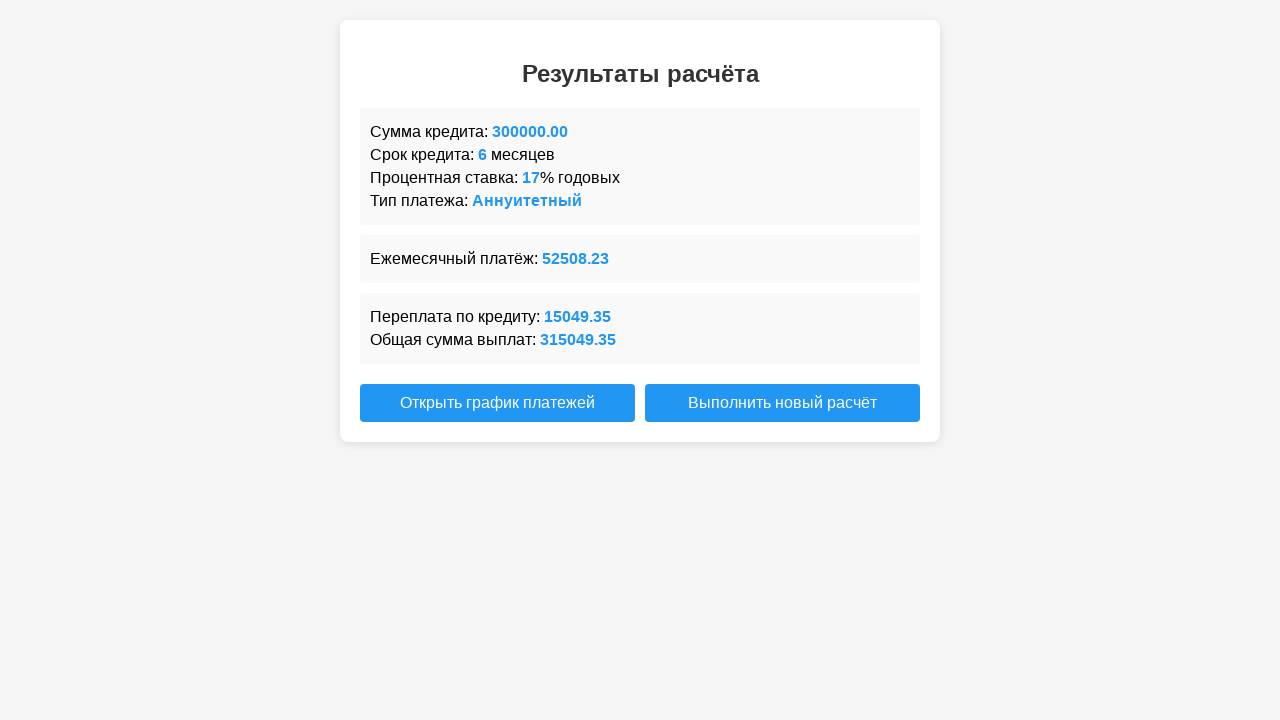

Waited for payment schedule page to load
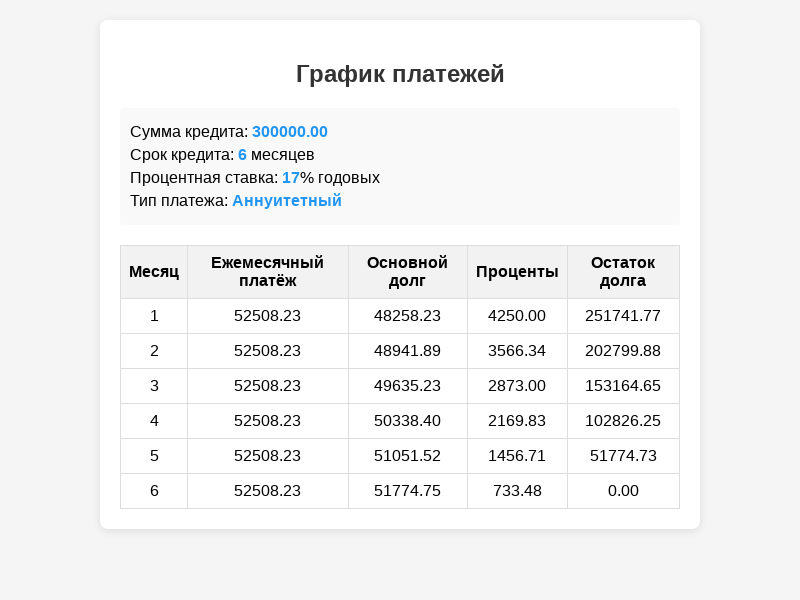

Verified h2 element is visible on schedule page
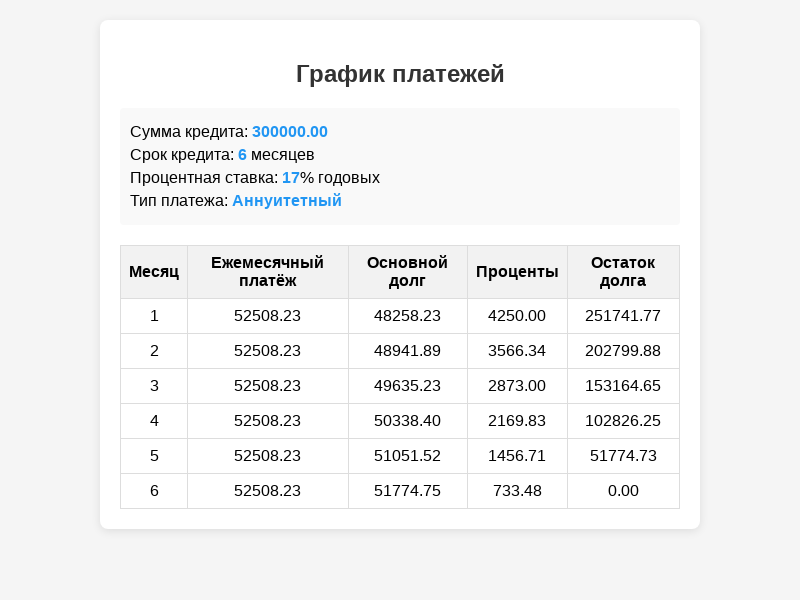

Verified h2 contains 'График платежей'
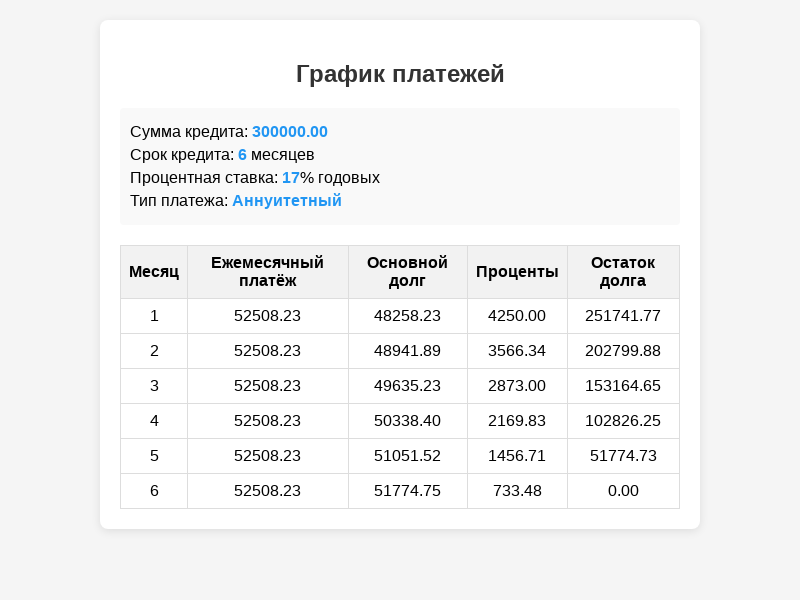

Closed payment schedule window
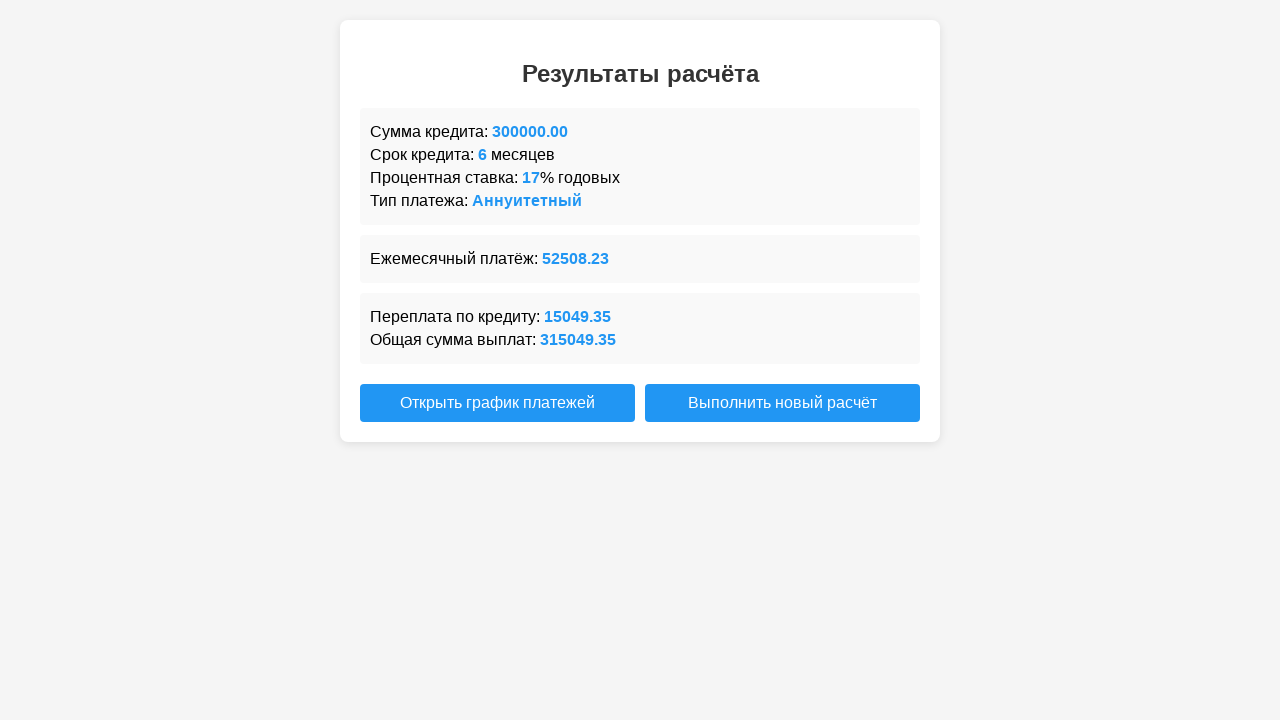

Clicked new-calculation button to reset form at (782, 403) on #new-calculation-btn
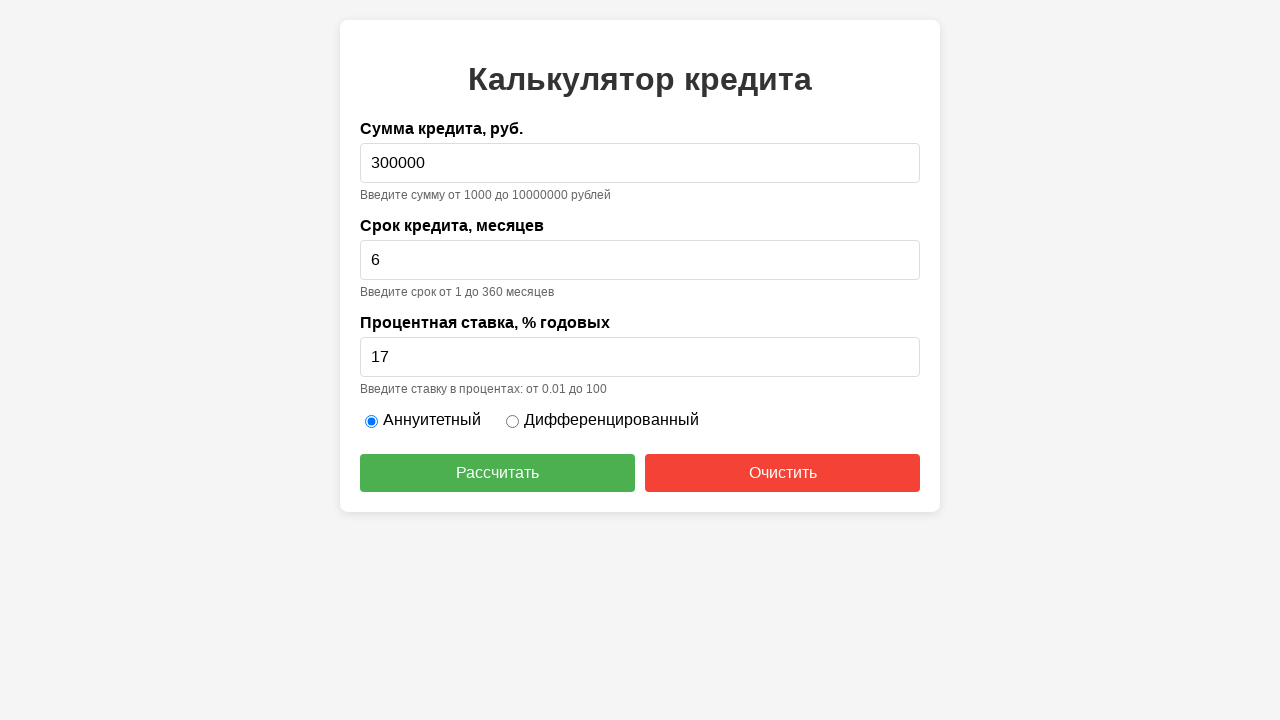

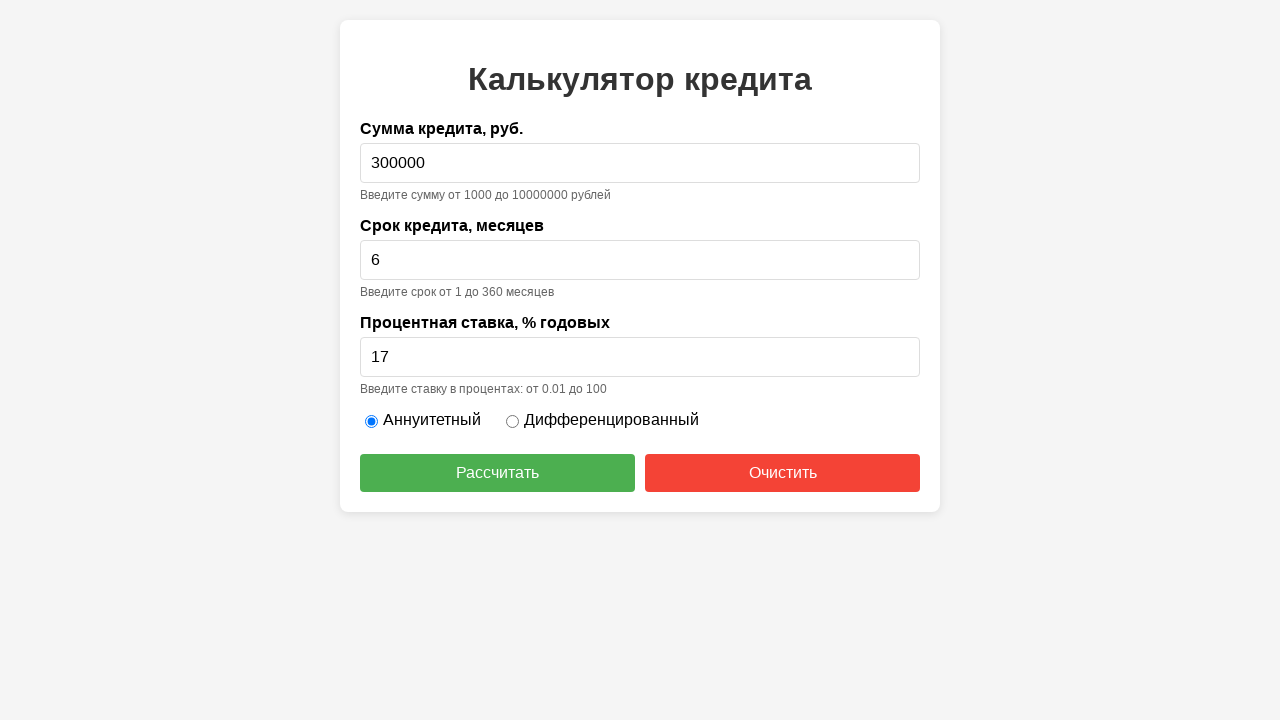